Tests filtering to display only completed items

Starting URL: https://demo.playwright.dev/todomvc

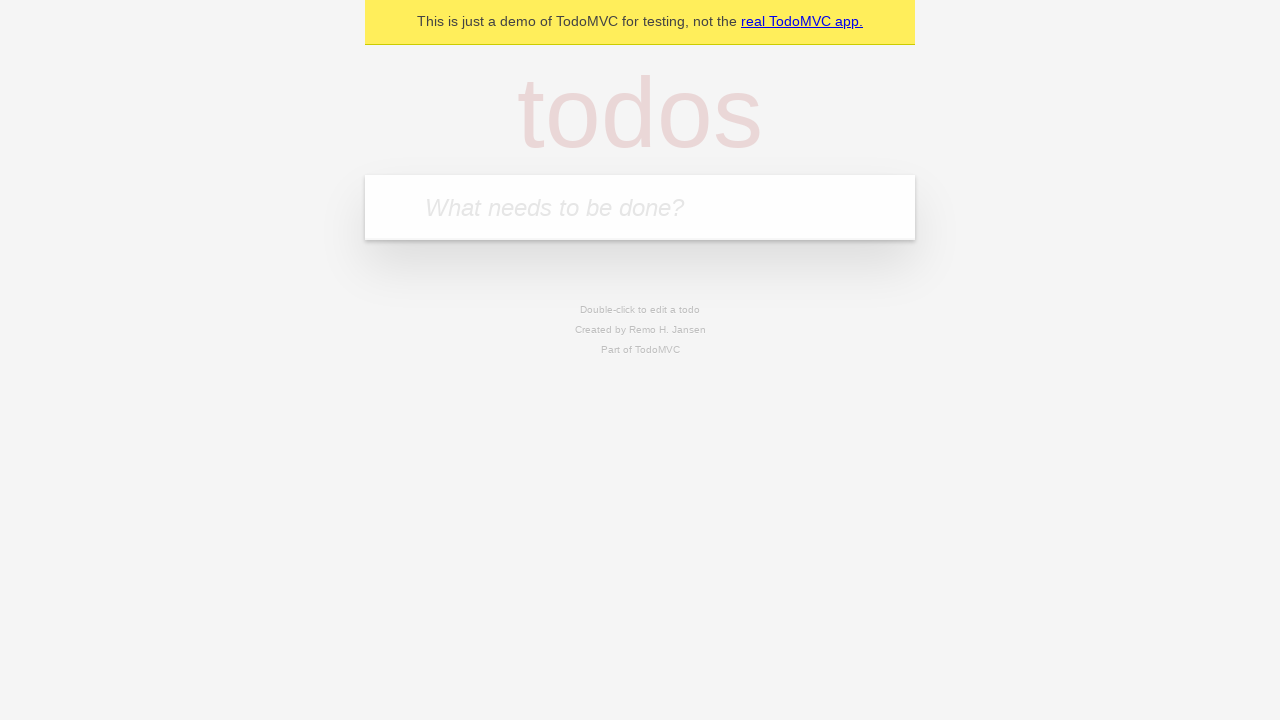

Filled new todo input with 'buy some cheese' on internal:attr=[placeholder="What needs to be done?"i]
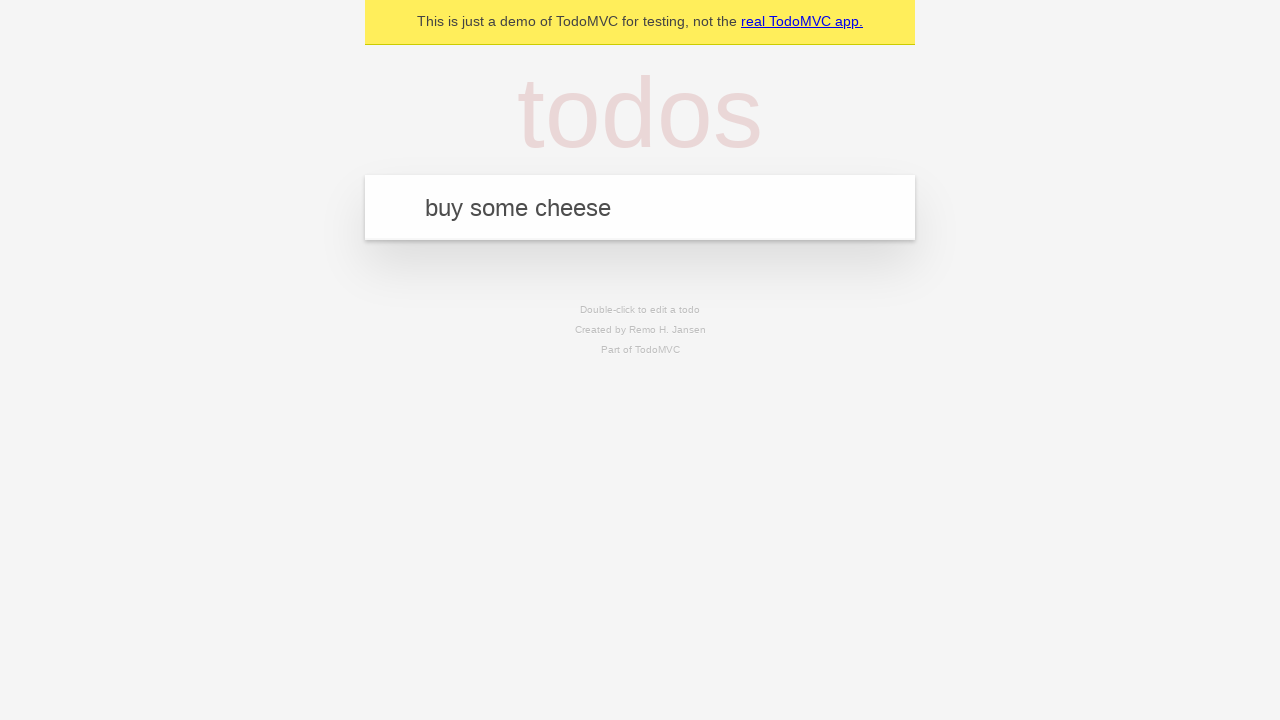

Pressed Enter to create todo 'buy some cheese' on internal:attr=[placeholder="What needs to be done?"i]
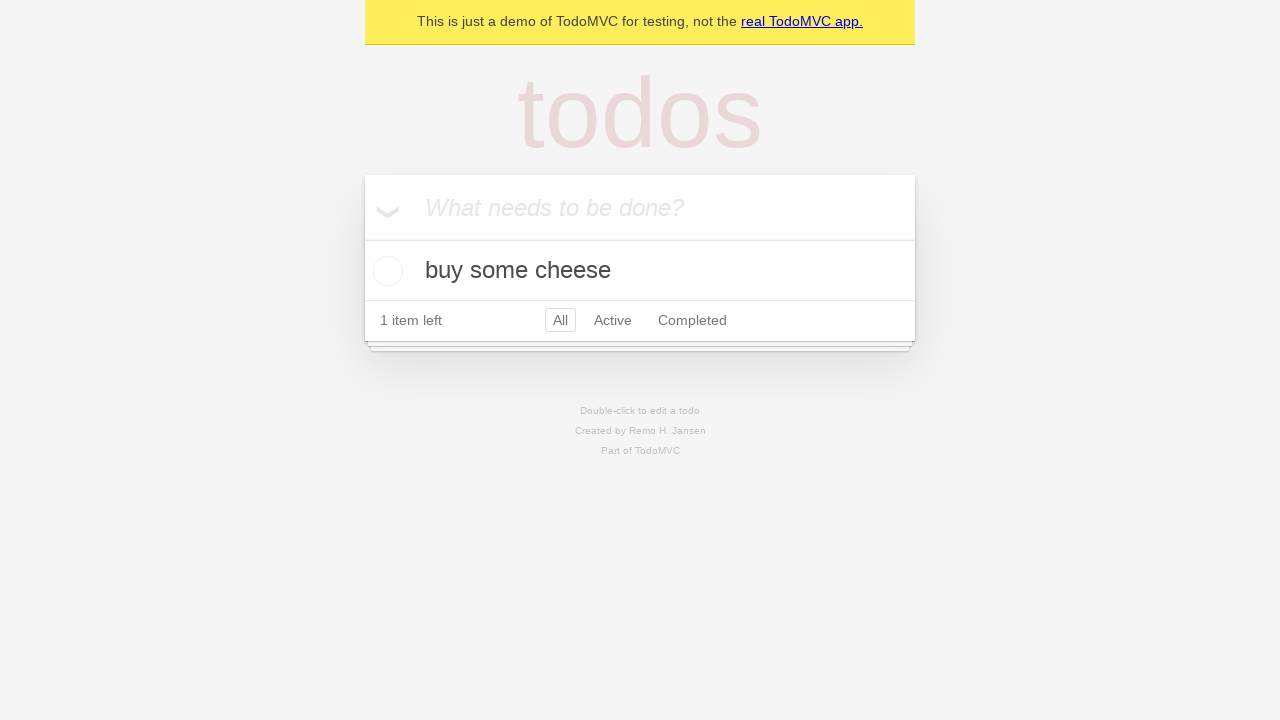

Filled new todo input with 'feed the cat' on internal:attr=[placeholder="What needs to be done?"i]
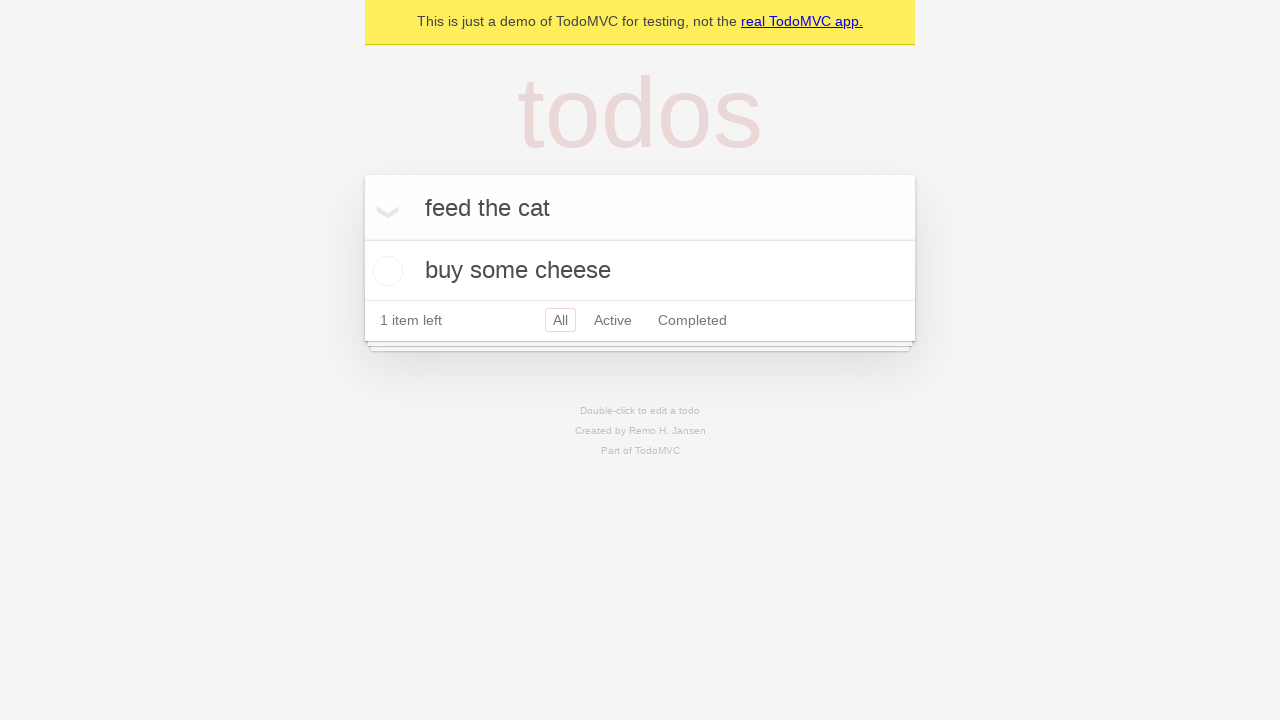

Pressed Enter to create todo 'feed the cat' on internal:attr=[placeholder="What needs to be done?"i]
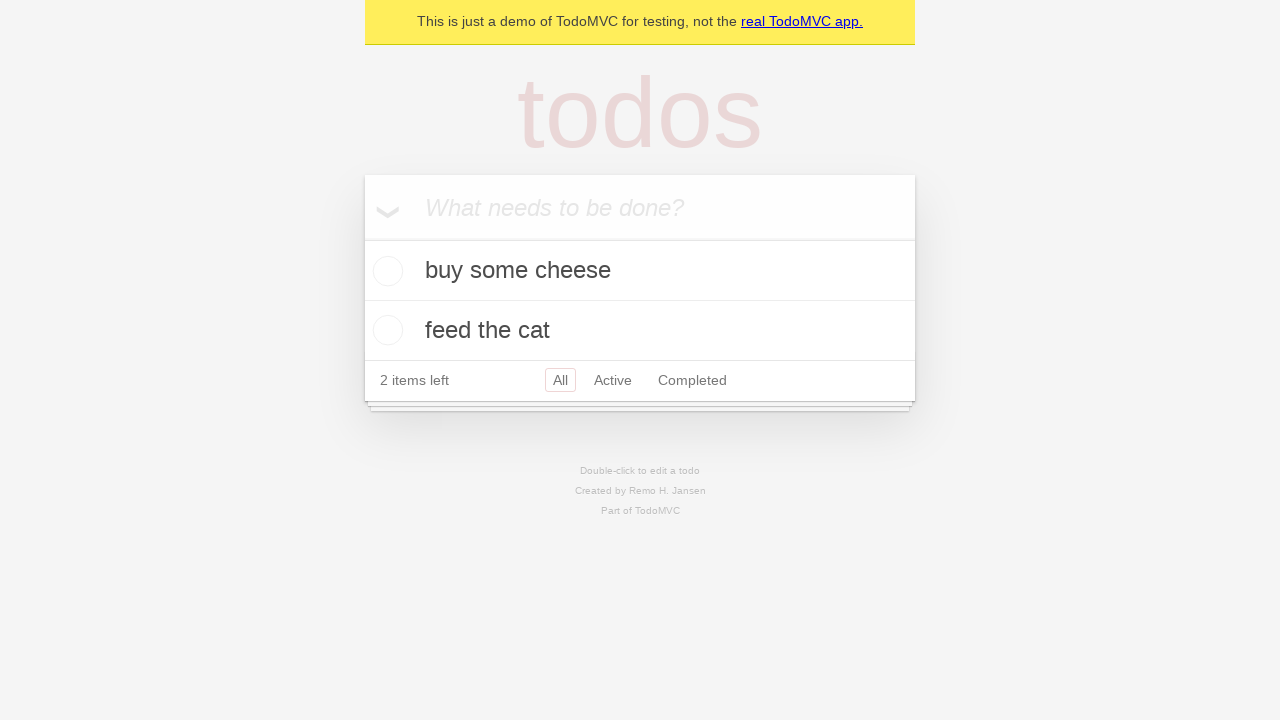

Filled new todo input with 'book a doctors appointment' on internal:attr=[placeholder="What needs to be done?"i]
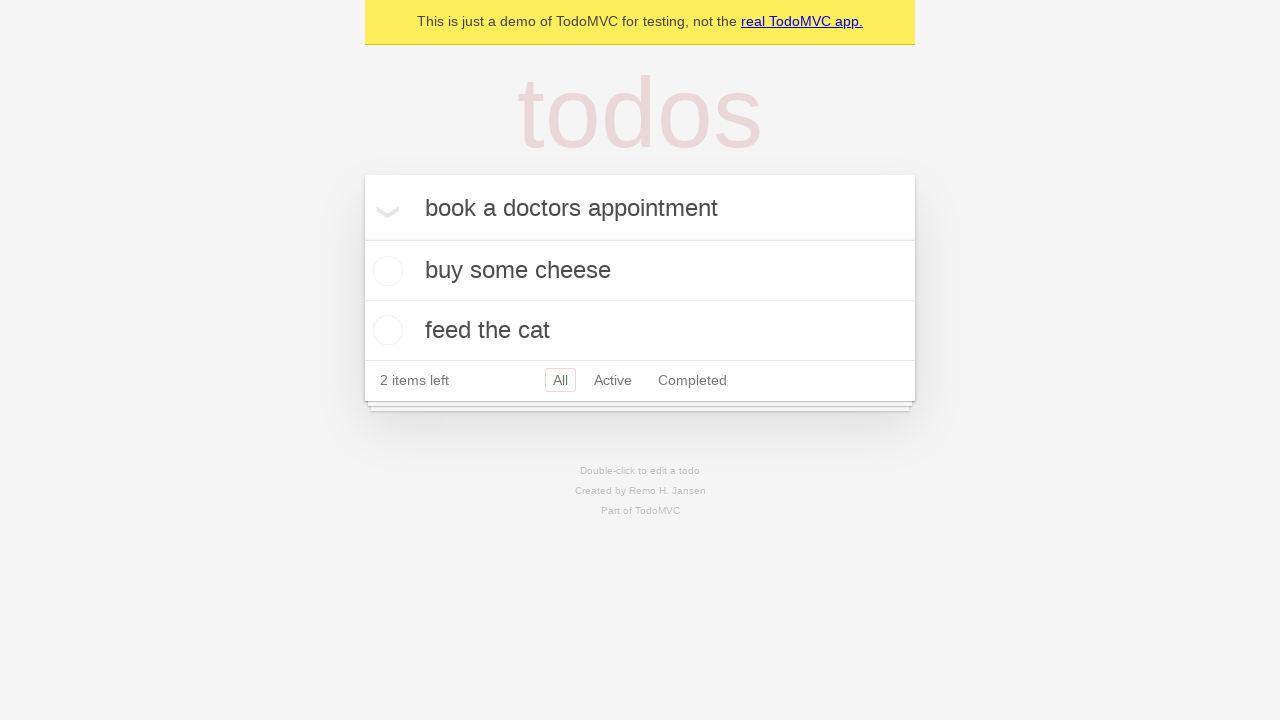

Pressed Enter to create todo 'book a doctors appointment' on internal:attr=[placeholder="What needs to be done?"i]
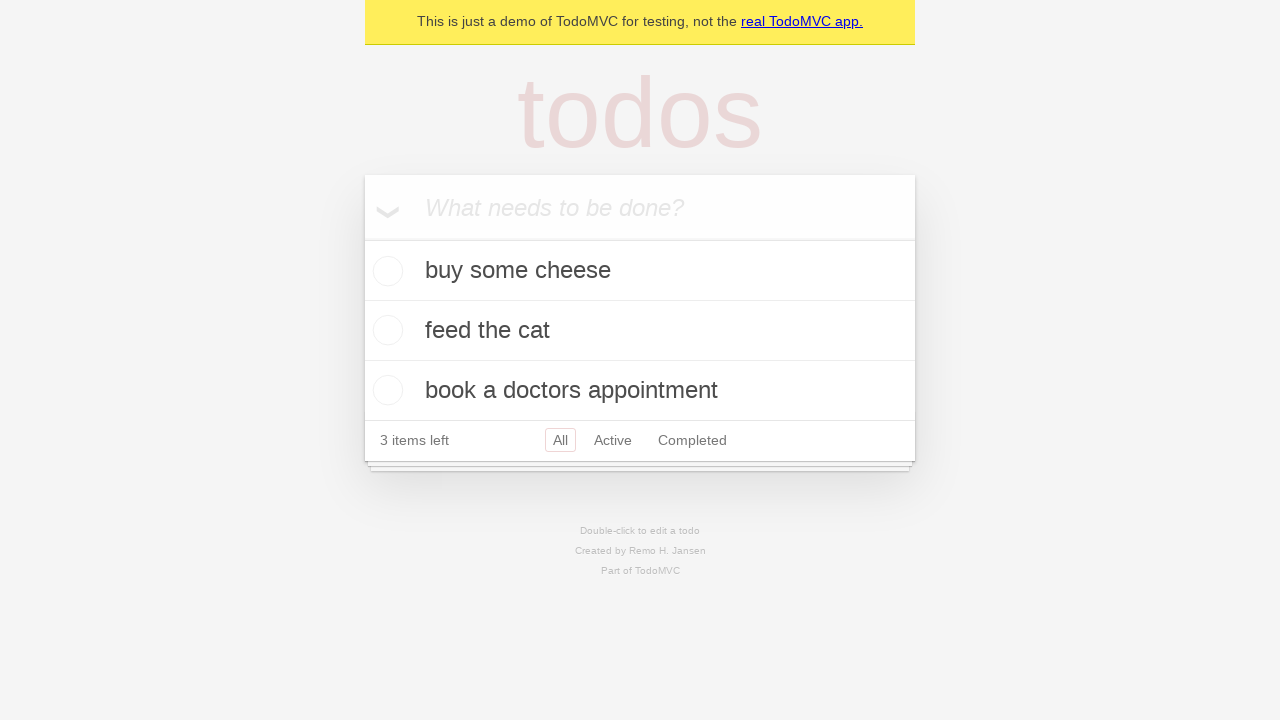

Checked the second todo item at (385, 330) on internal:testid=[data-testid="todo-item"s] >> nth=1 >> internal:role=checkbox
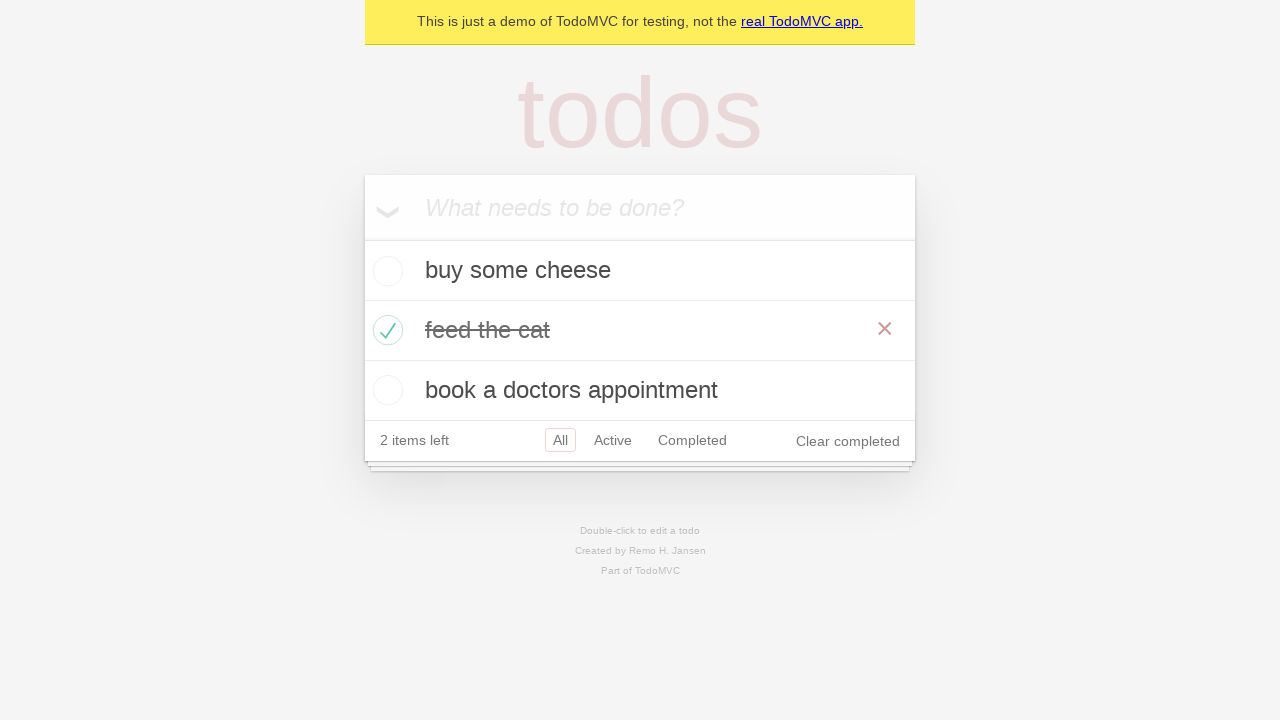

Clicked Completed filter link at (692, 440) on internal:role=link[name="Completed"i]
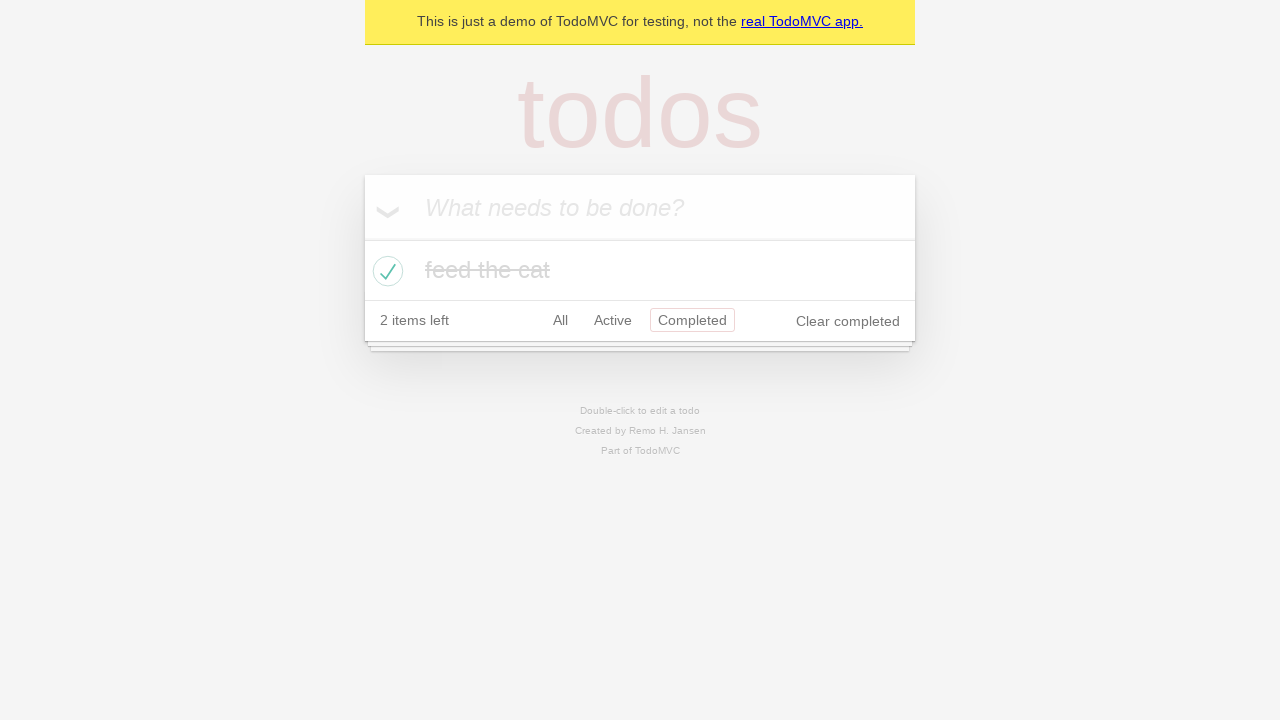

Completed filter applied and page navigated to completed view
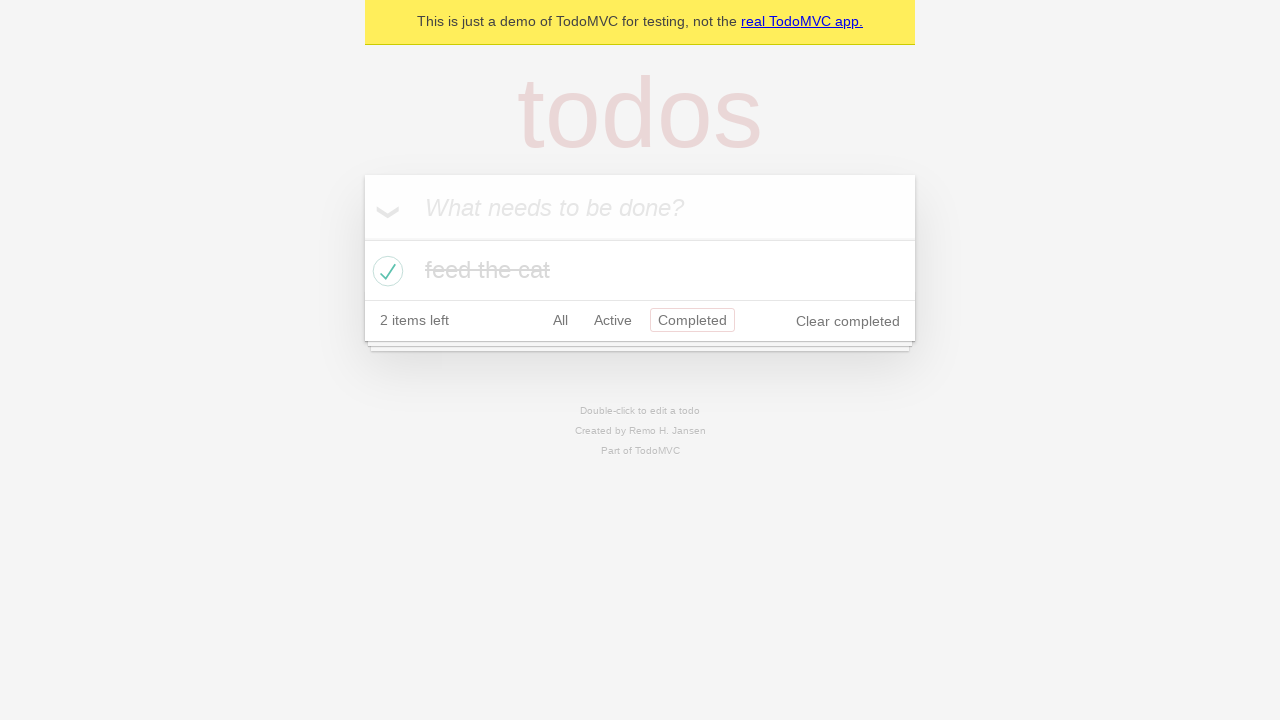

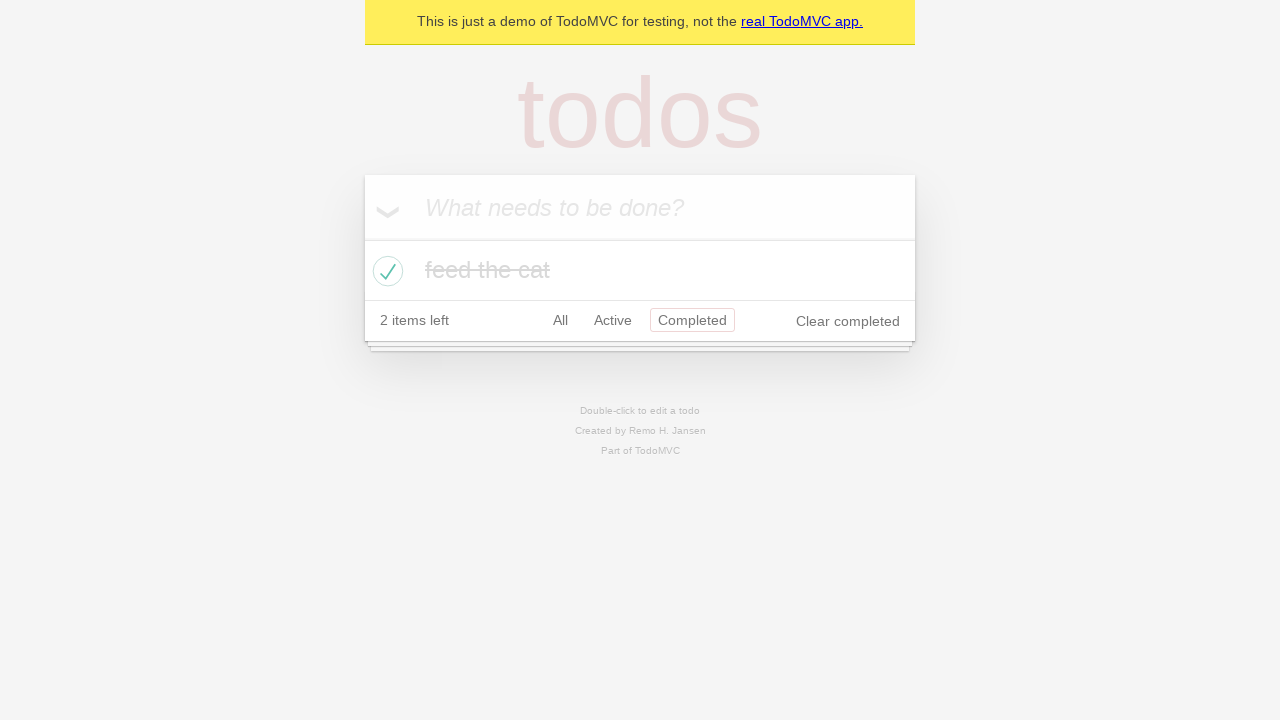